Tests that entered text is trimmed when saving edits

Starting URL: https://demo.playwright.dev/todomvc

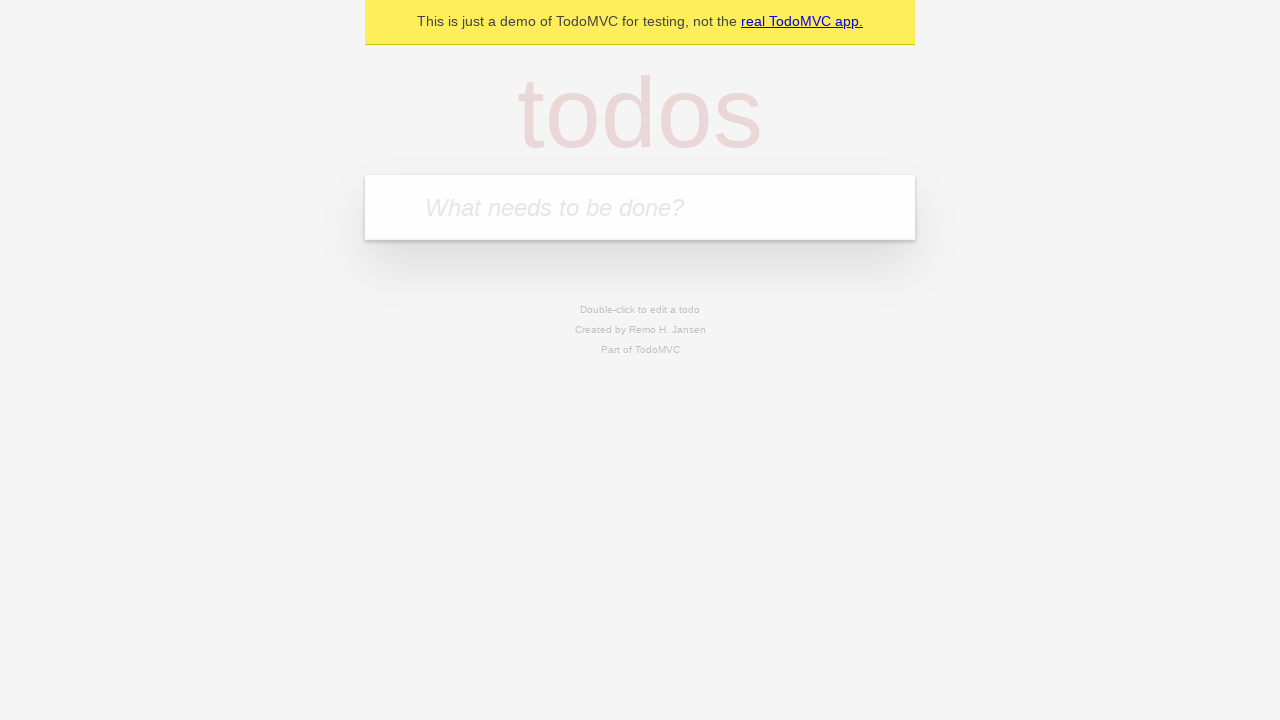

Navigated to TodoMVC demo
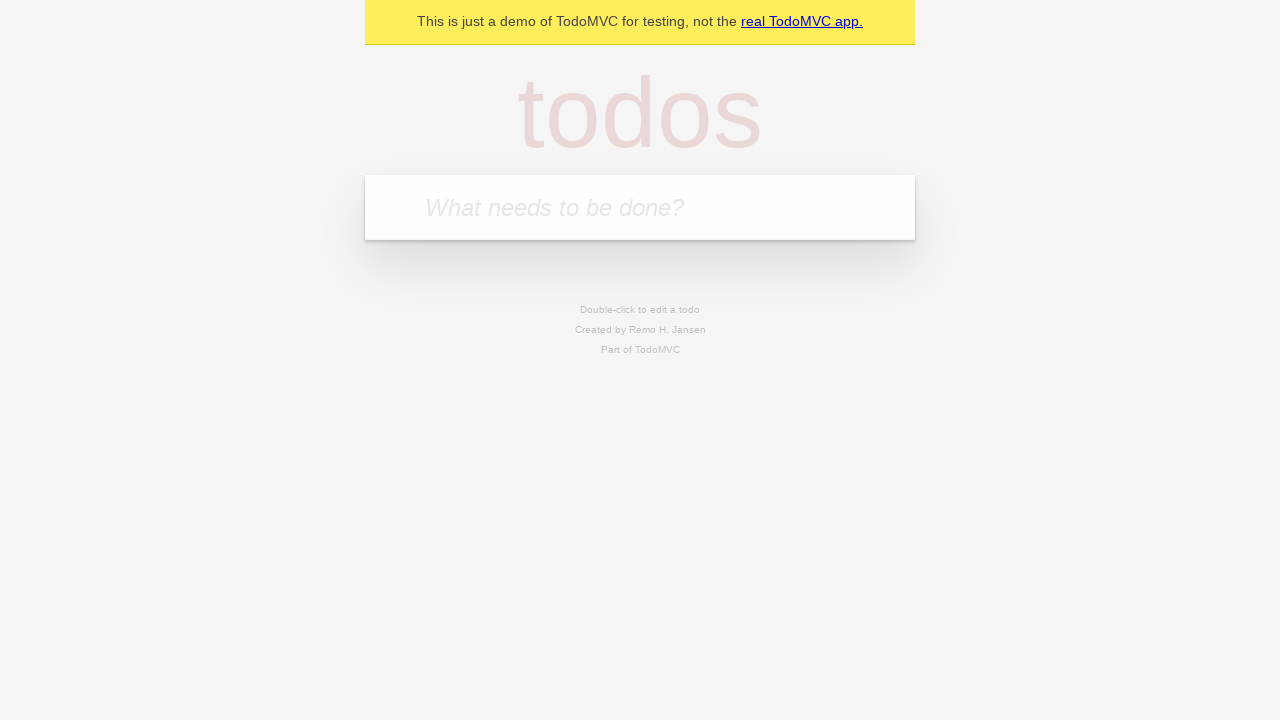

Located the 'What needs to be done?' input field
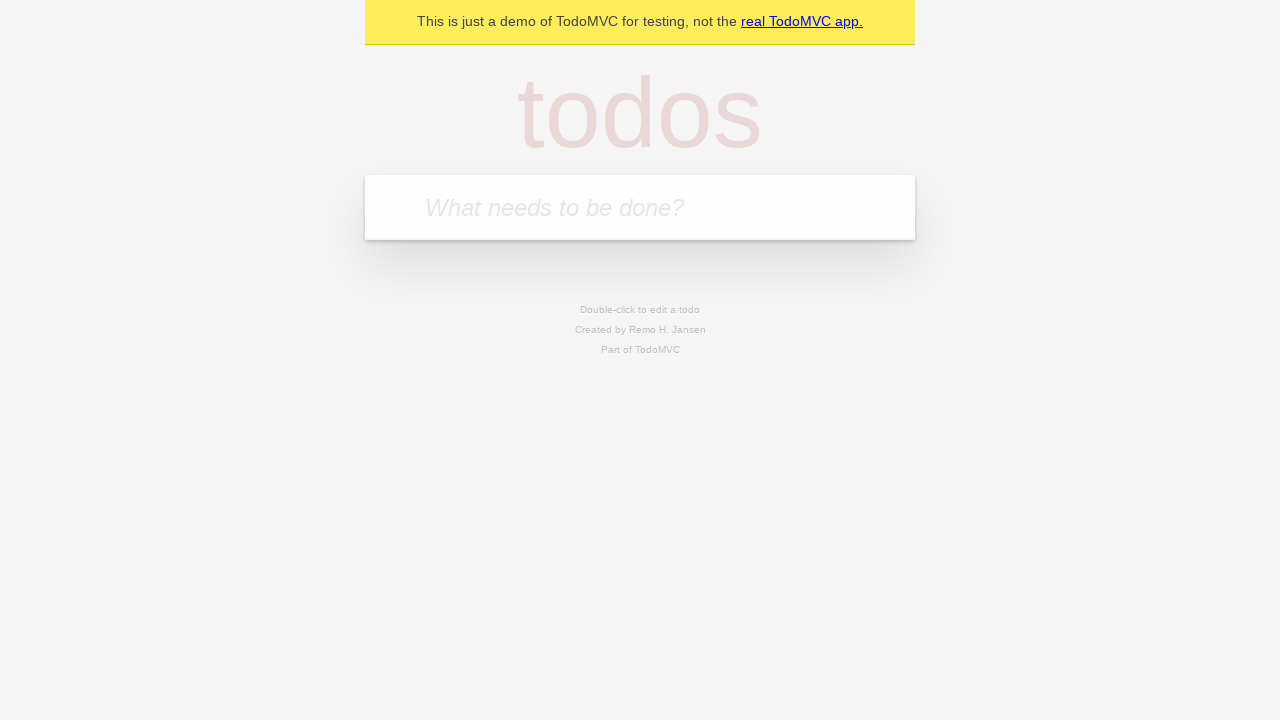

Filled todo input with 'buy some cheese' on internal:attr=[placeholder="What needs to be done?"i]
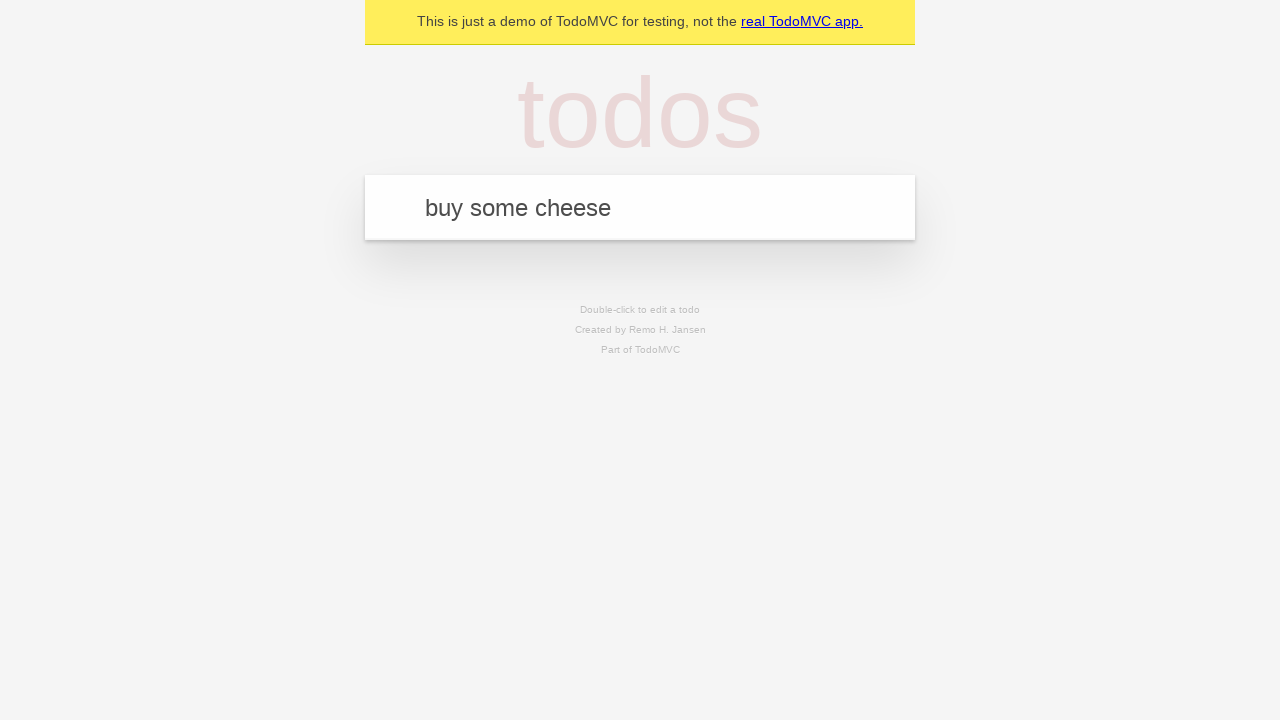

Pressed Enter to create todo 'buy some cheese' on internal:attr=[placeholder="What needs to be done?"i]
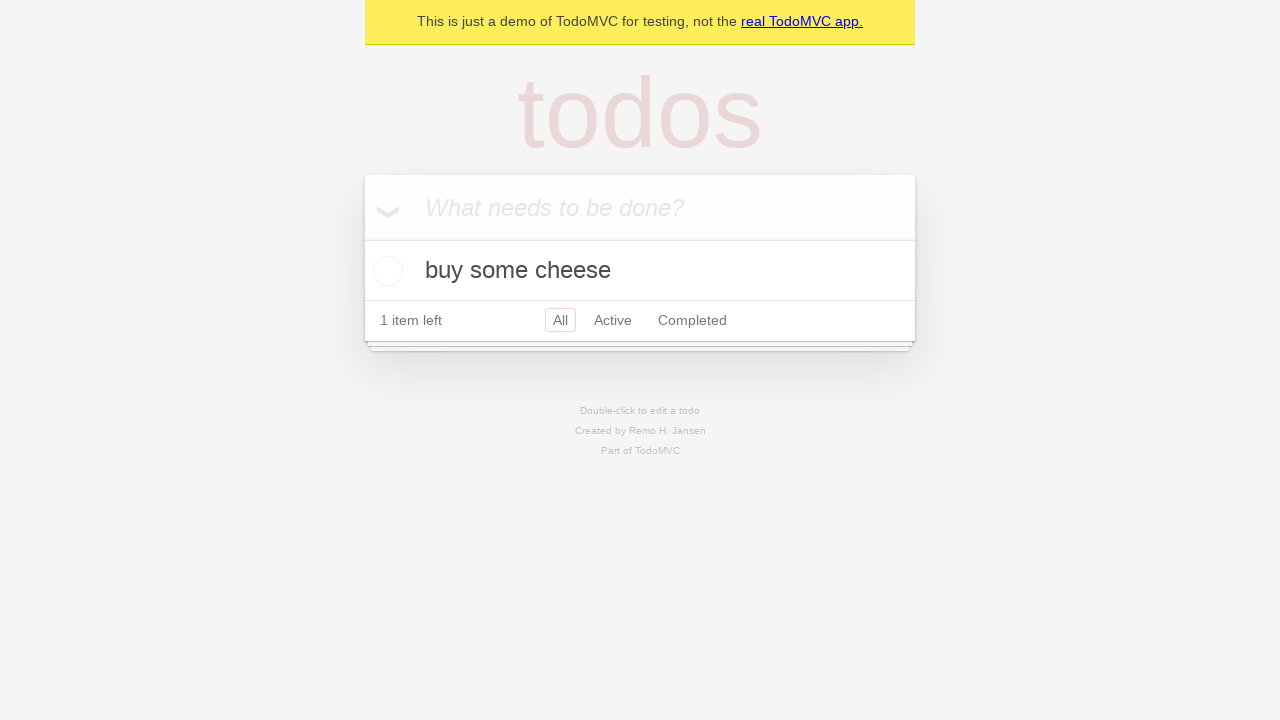

Filled todo input with 'feed the cat' on internal:attr=[placeholder="What needs to be done?"i]
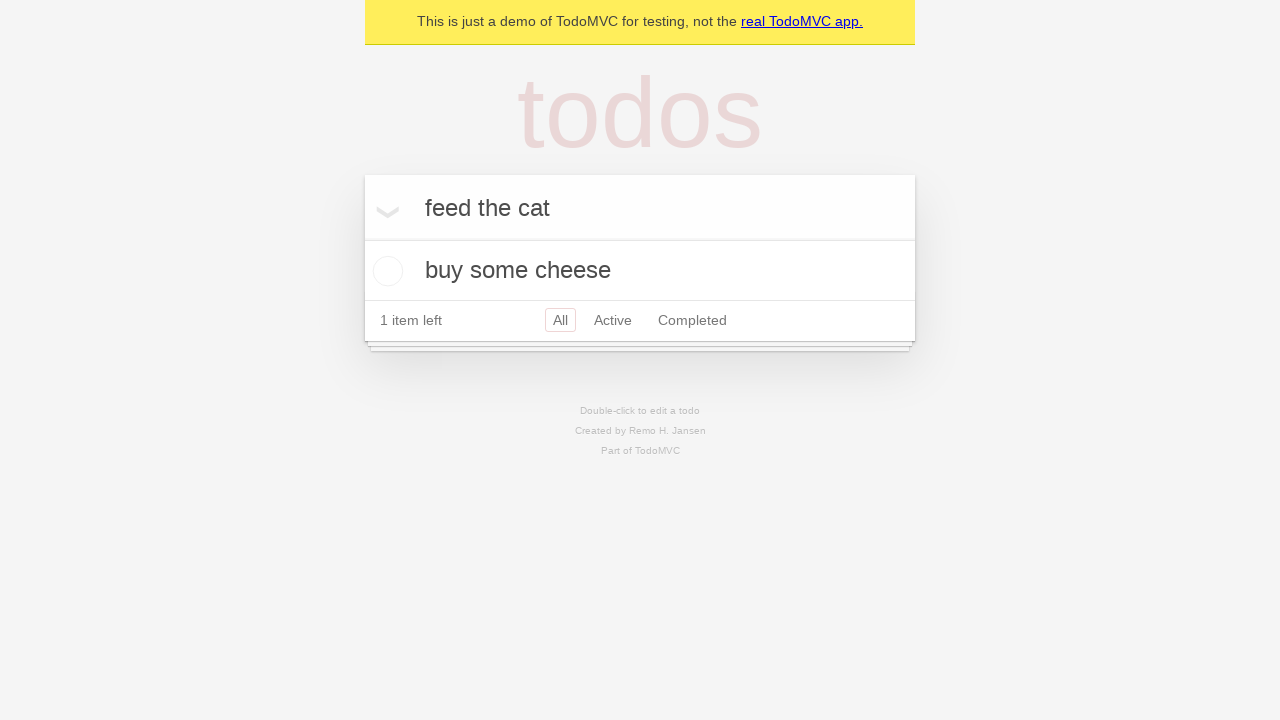

Pressed Enter to create todo 'feed the cat' on internal:attr=[placeholder="What needs to be done?"i]
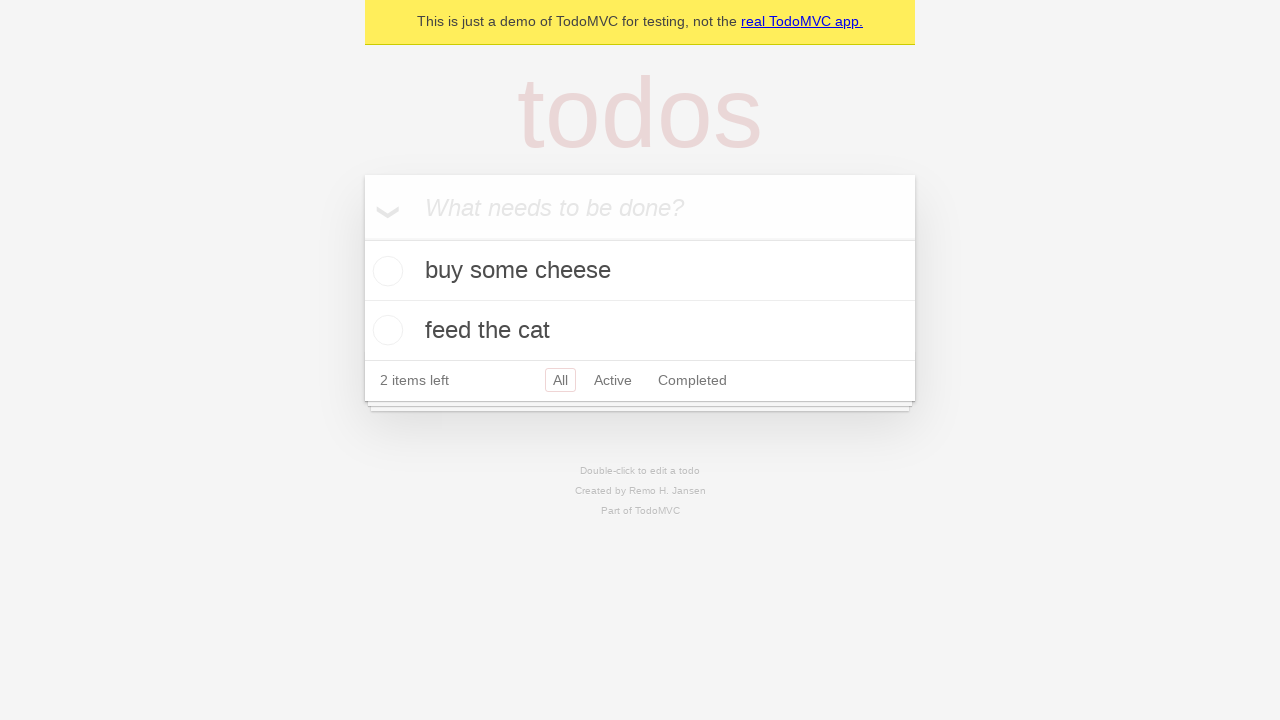

Filled todo input with 'book a doctors appointment' on internal:attr=[placeholder="What needs to be done?"i]
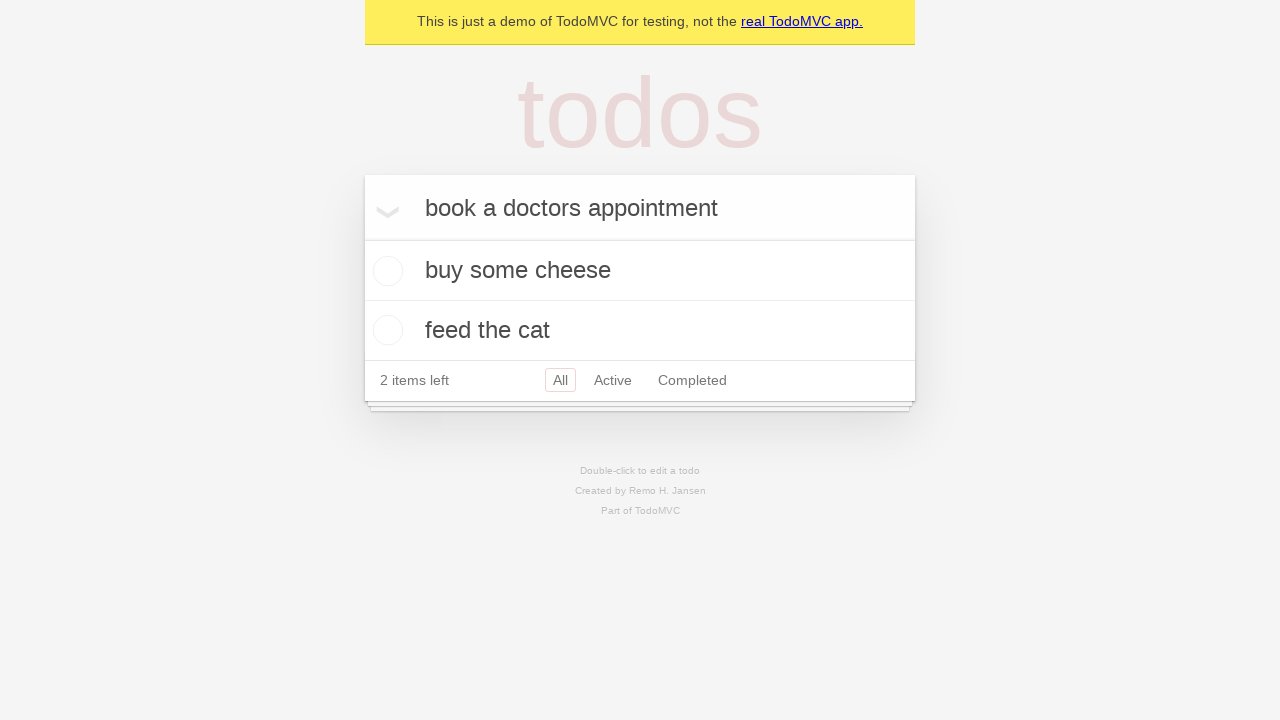

Pressed Enter to create todo 'book a doctors appointment' on internal:attr=[placeholder="What needs to be done?"i]
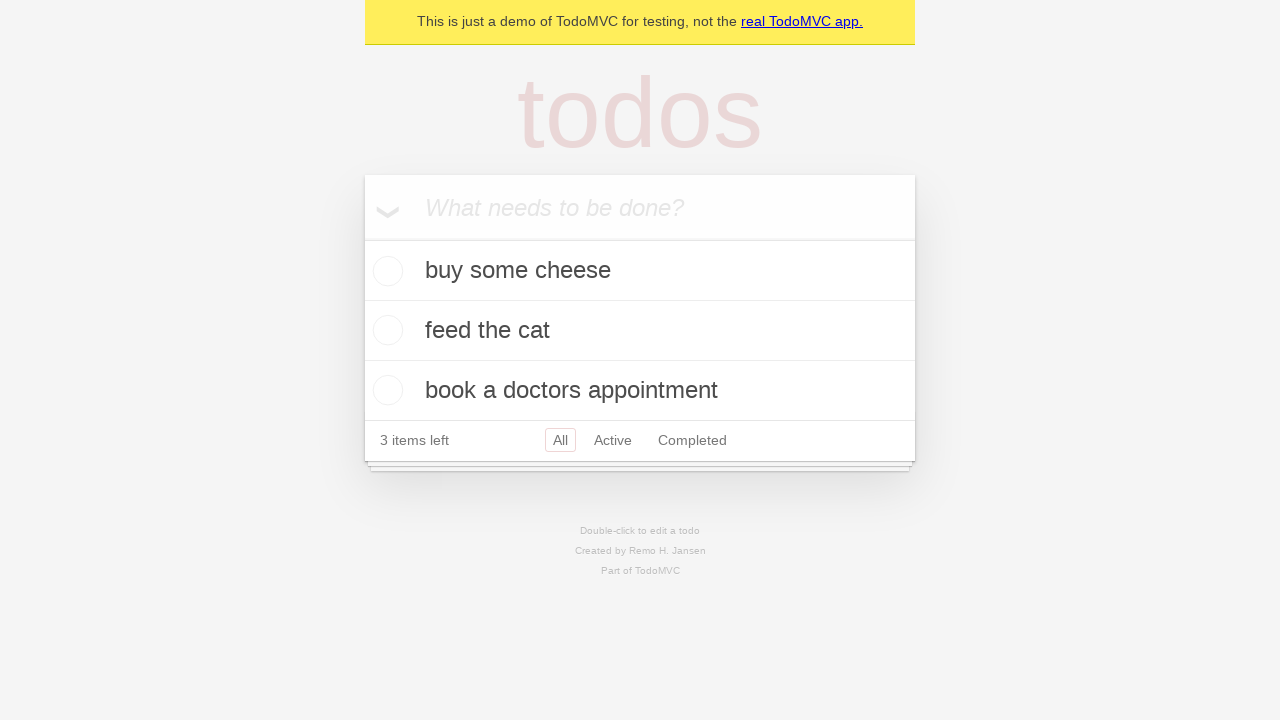

Located all todo items
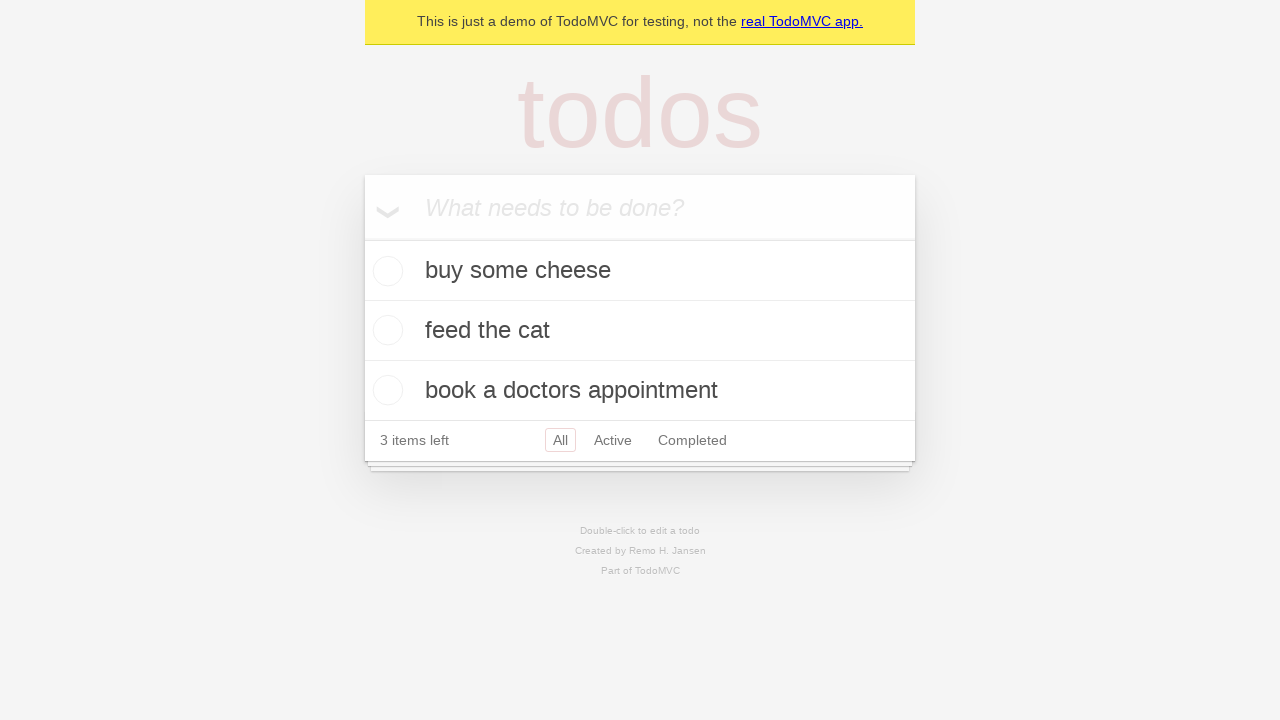

Double-clicked second todo item to enter edit mode at (640, 331) on [data-testid='todo-item'] >> nth=1
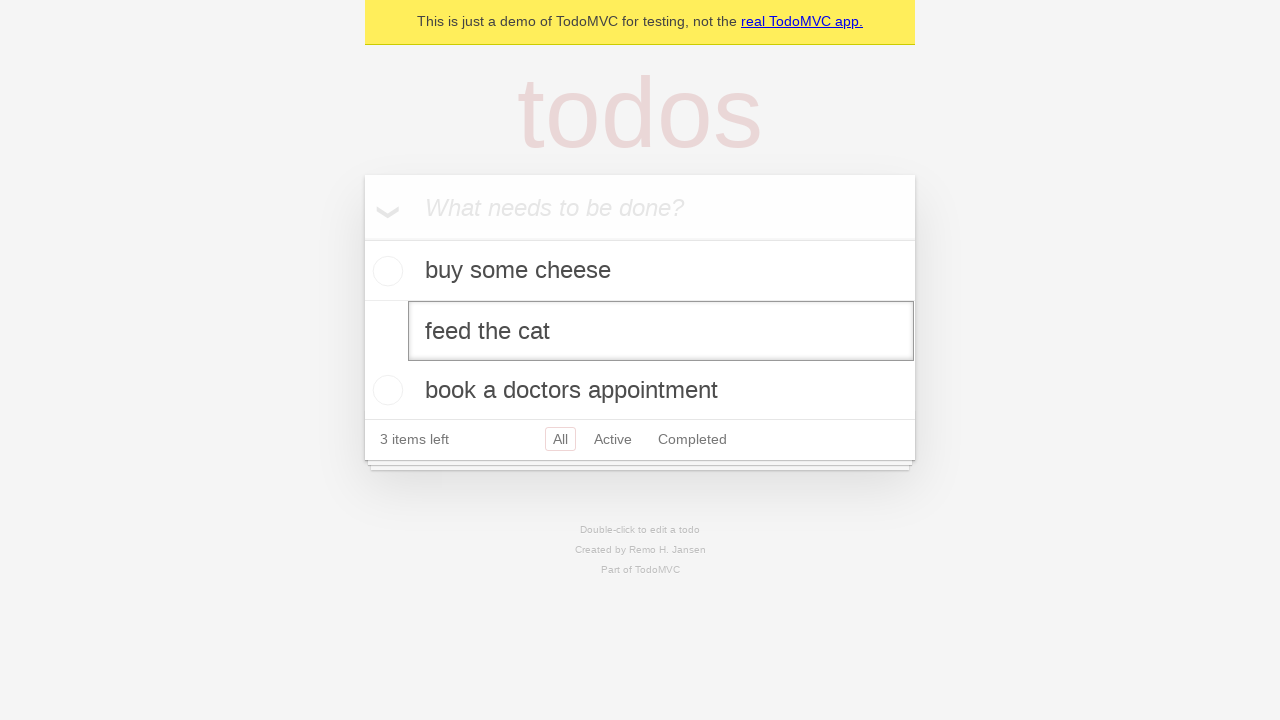

Filled edit textbox with whitespace-padded text '    buy some sausages    ' on [data-testid='todo-item'] >> nth=1 >> internal:role=textbox[name="Edit"i]
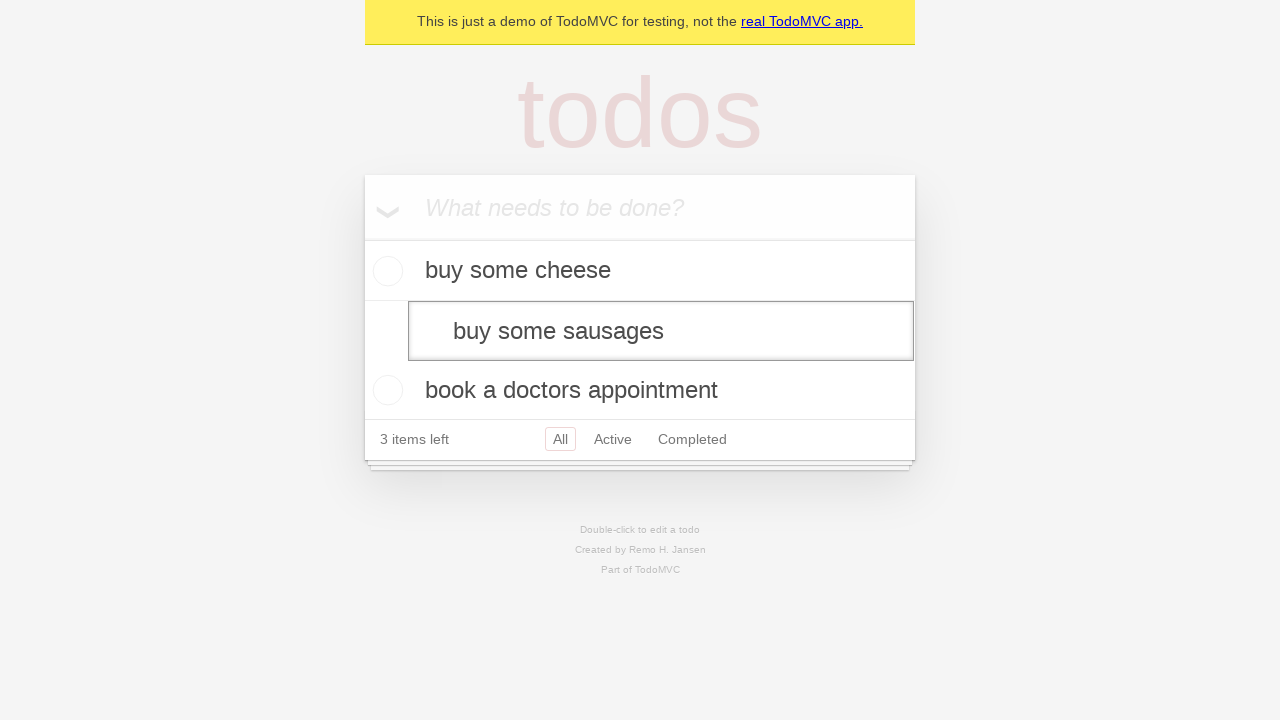

Pressed Enter to save edited todo, text should be trimmed on [data-testid='todo-item'] >> nth=1 >> internal:role=textbox[name="Edit"i]
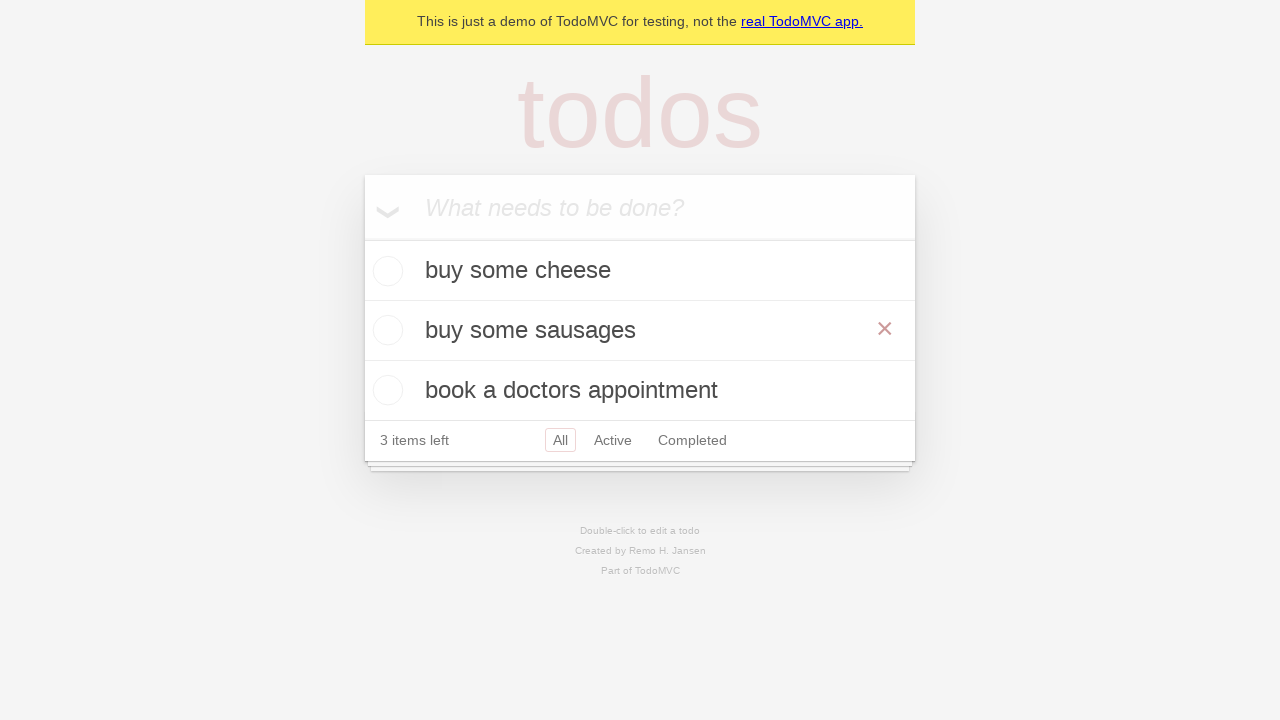

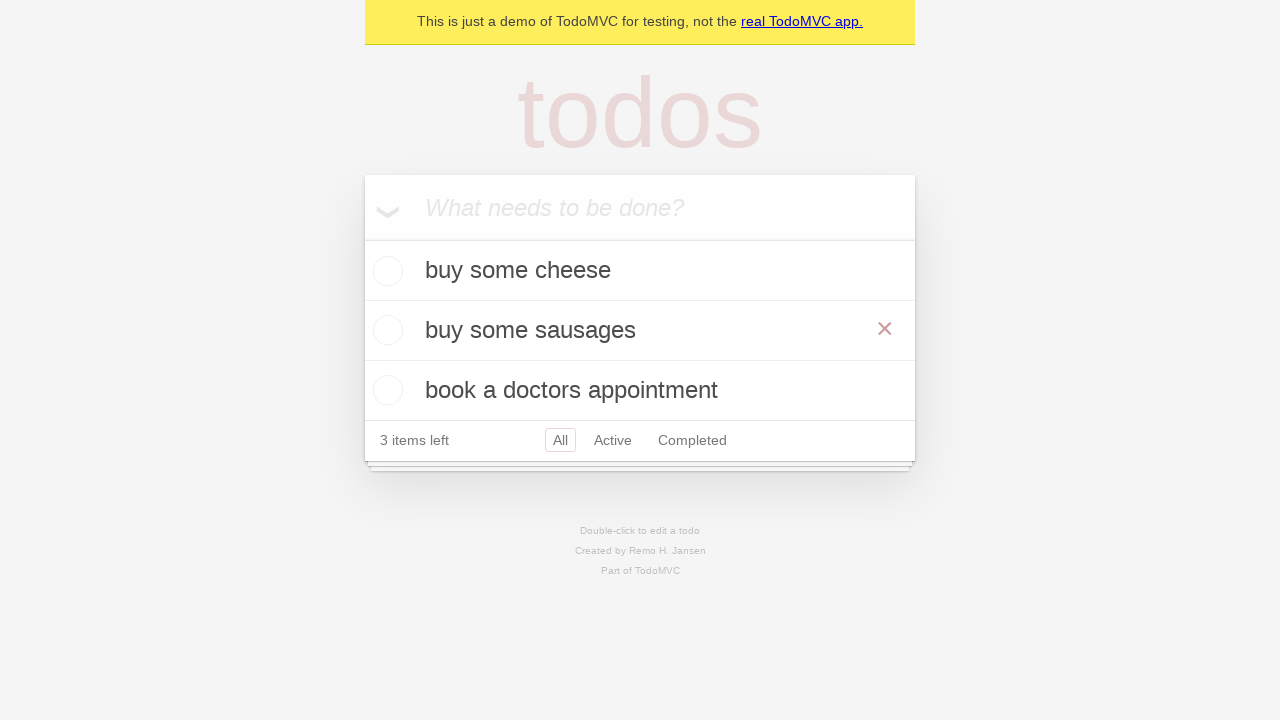